Tests GitHub search functionality by entering a search query for "playwright", submitting the search, reloading the page, and interacting with search results using various locator strategies.

Starting URL: https://github.com/search

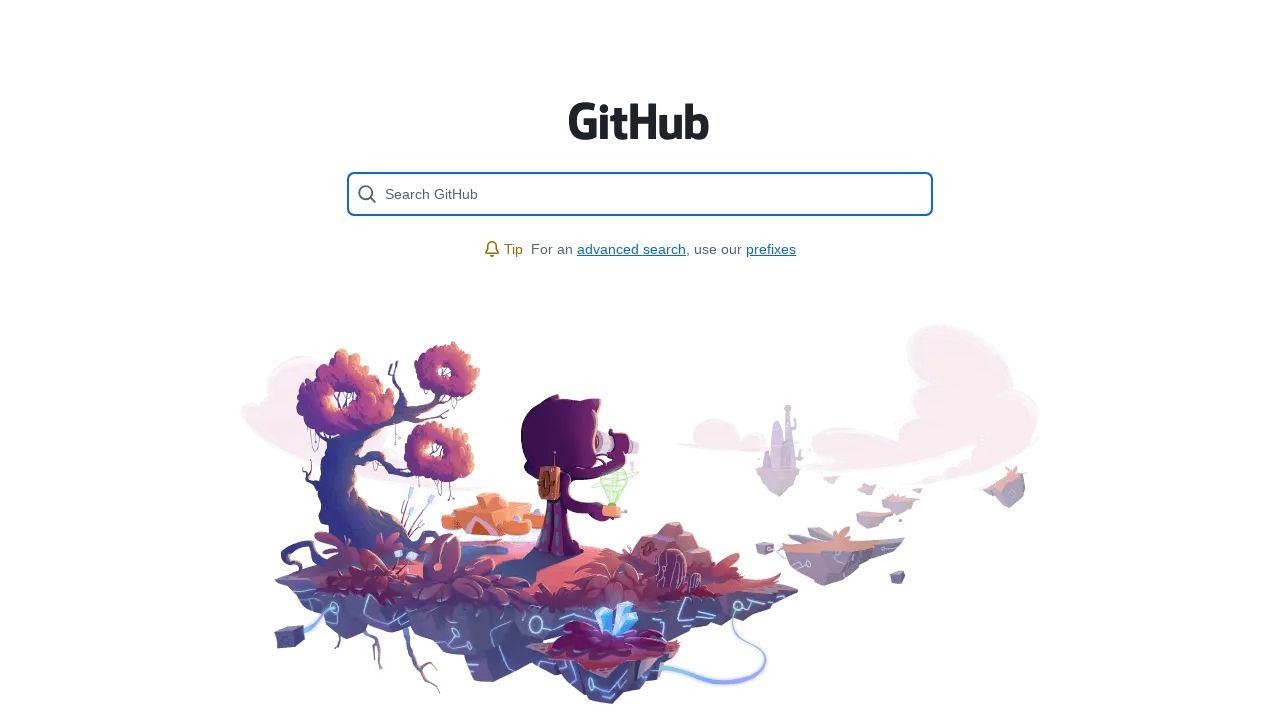

Filled search input with 'playwright' on main >> input[type='text']
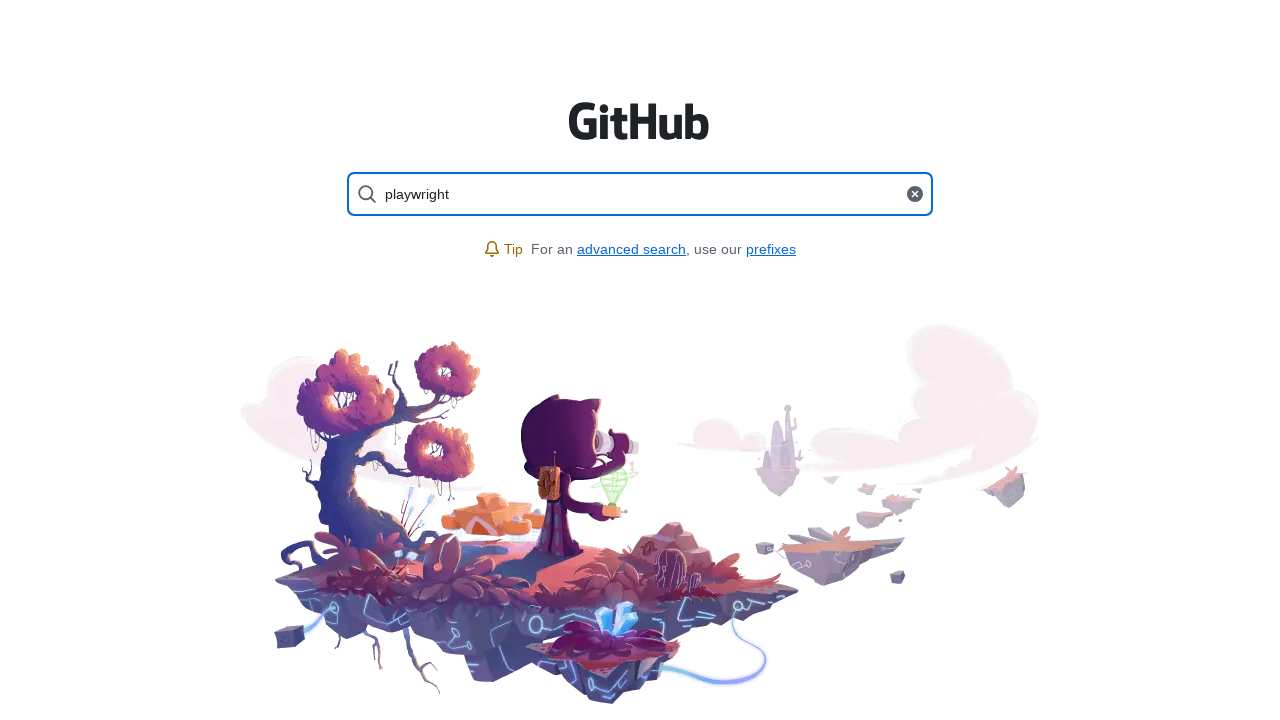

Pressed Enter to submit search query on internal:role=textbox[name="Search GitHub"i]
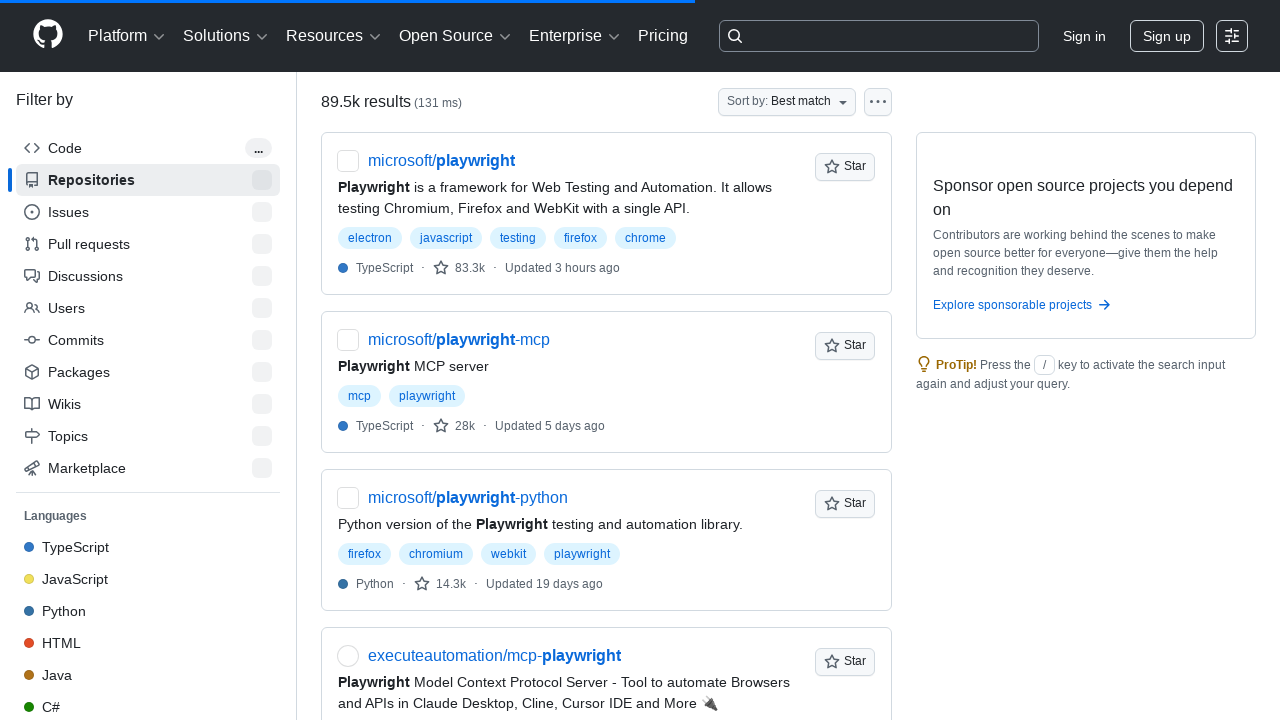

Waited for search results to load (networkidle)
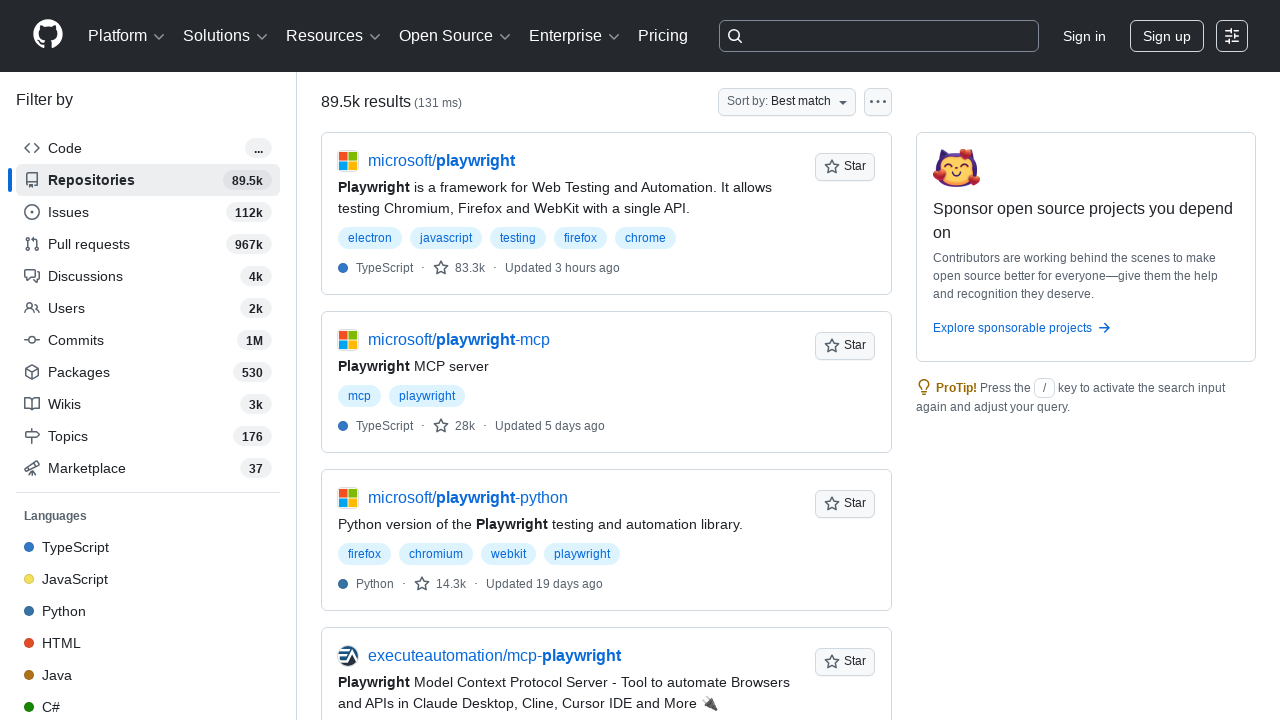

Reloaded the page
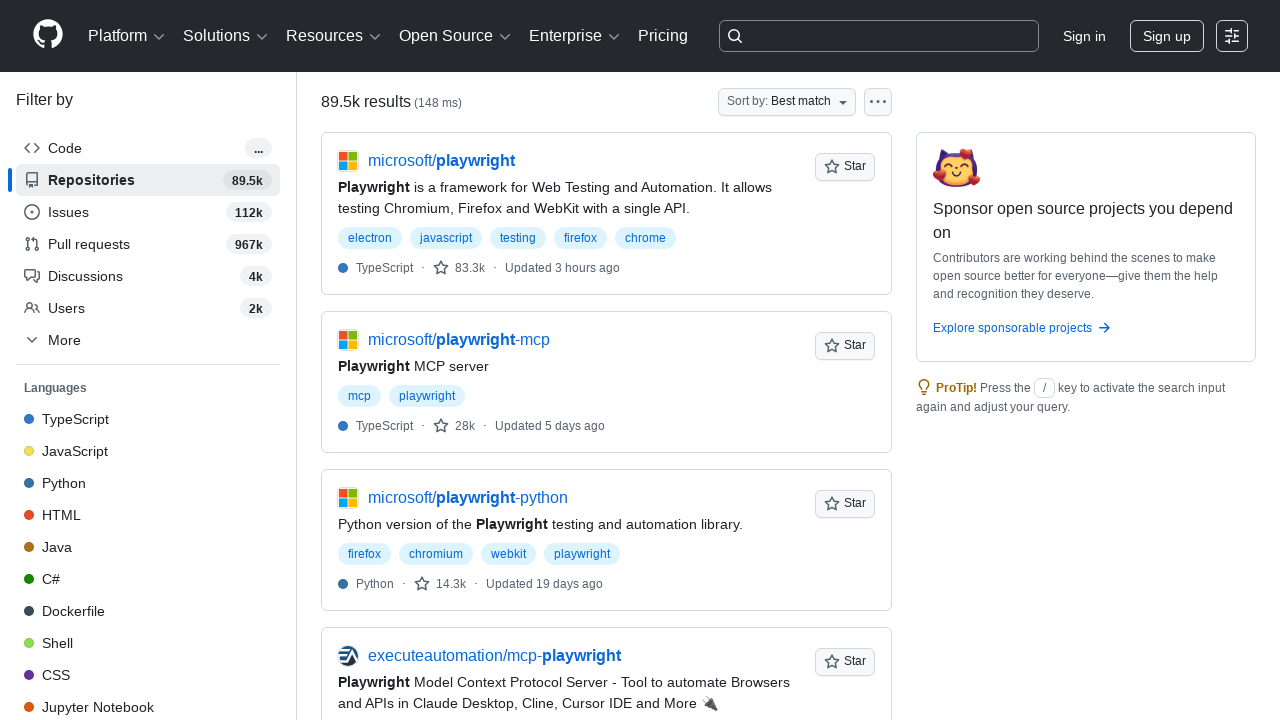

Waited for page to load (domcontentloaded)
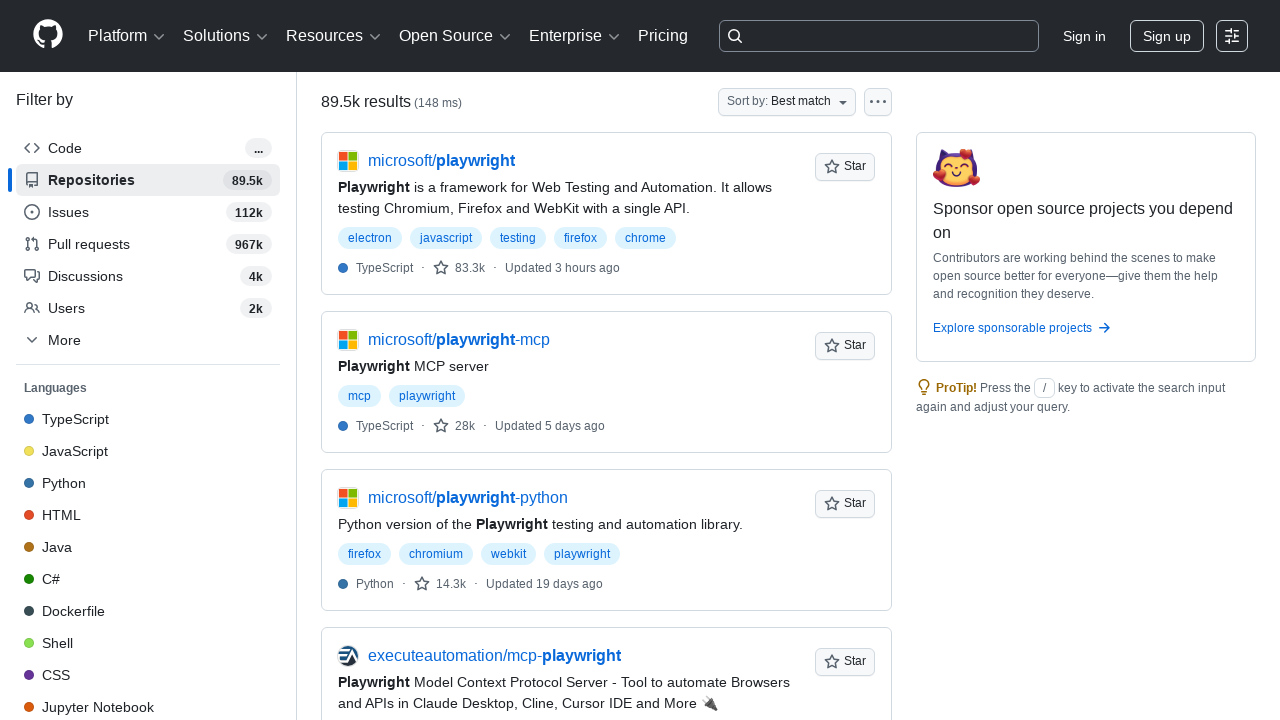

Located first search result element
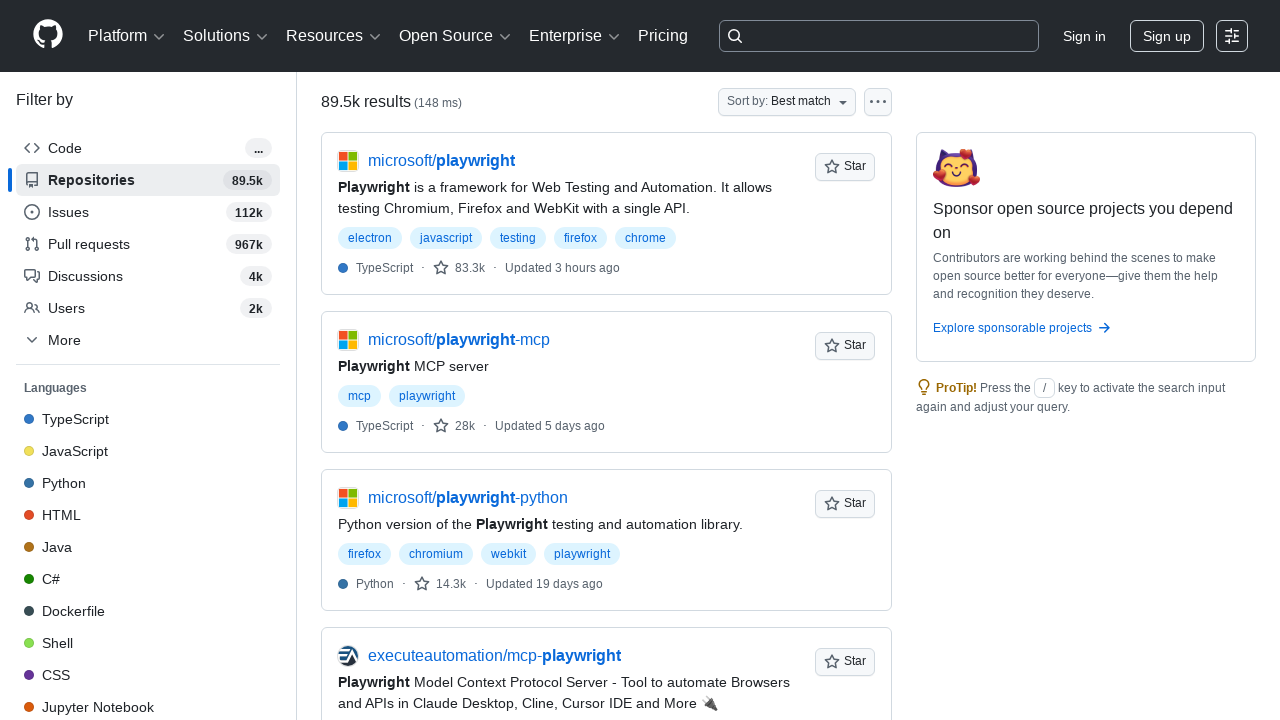

Waited for page navigation to complete (load)
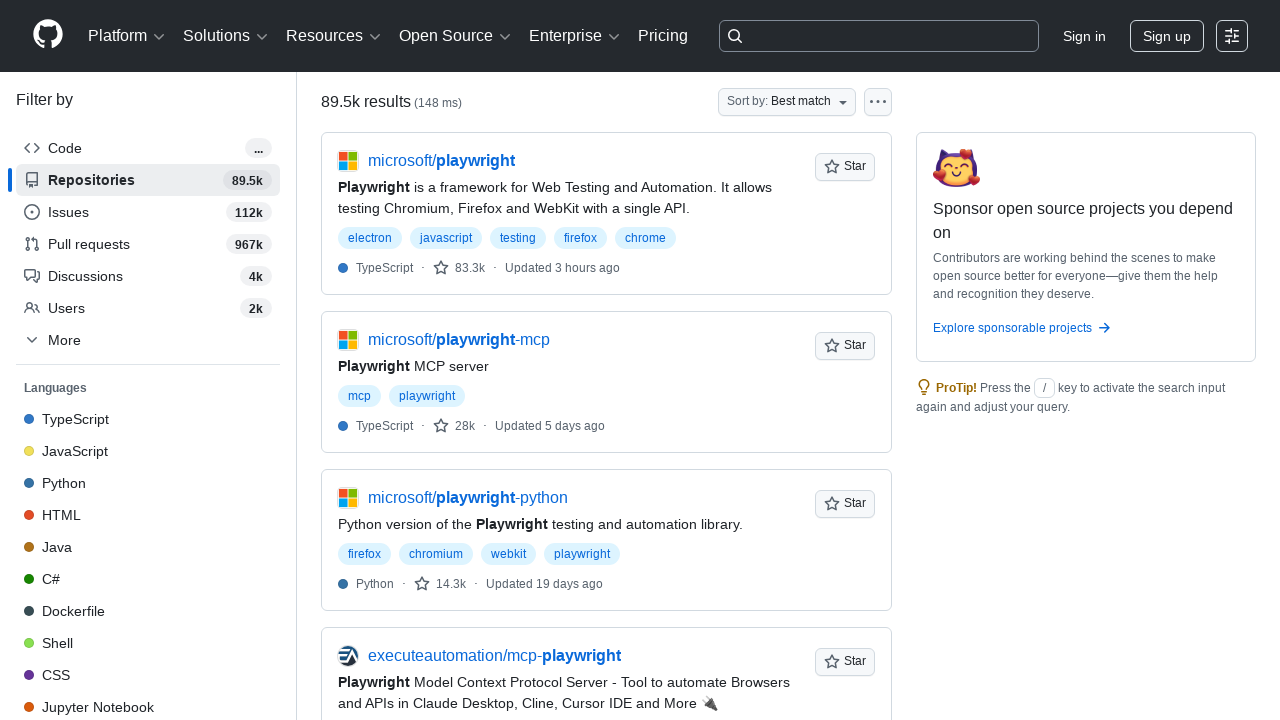

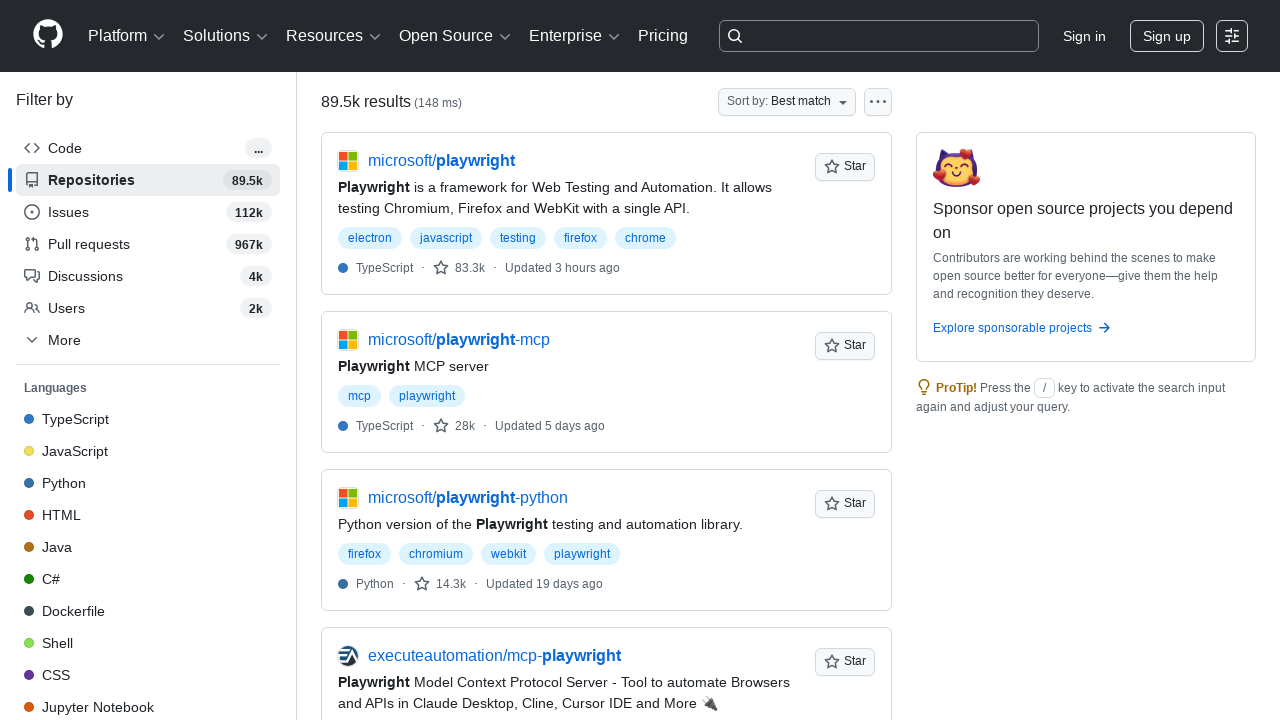